Navigates to Python documentation homepage and clicks on the Tutorial link, then waits for the tutorial page to load

Starting URL: https://docs.python.org/

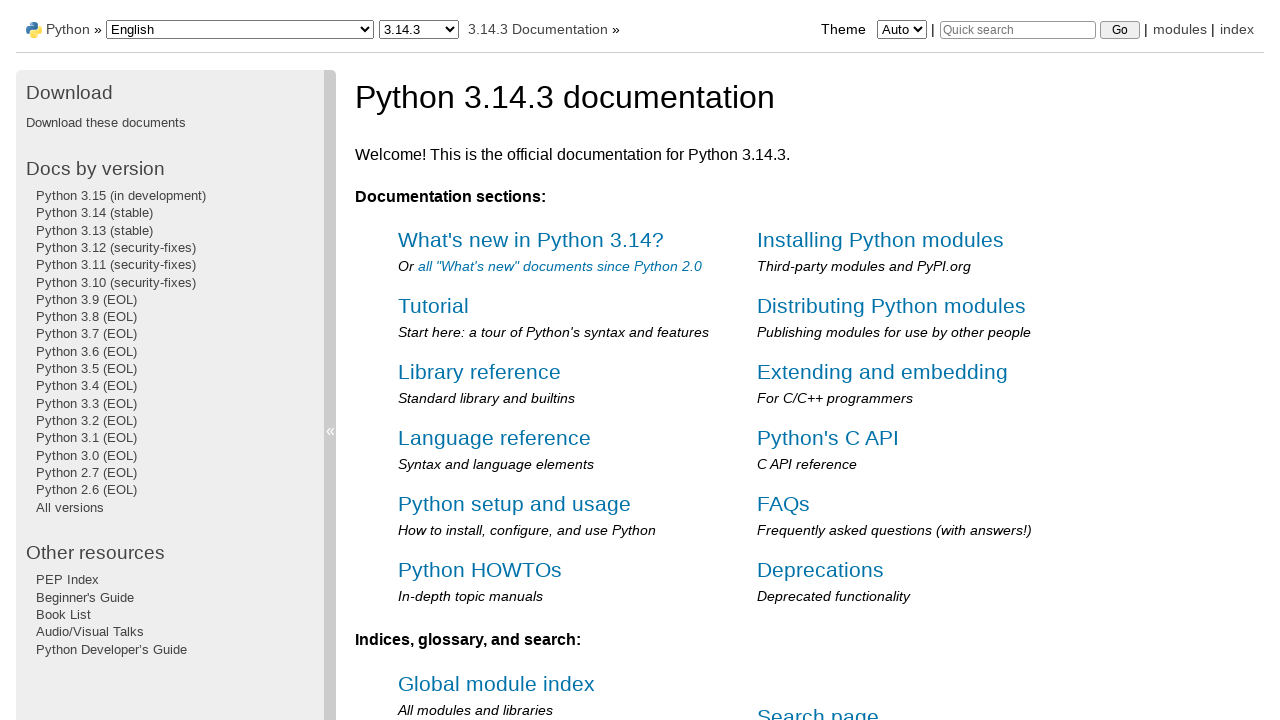

Navigated to Python documentation homepage
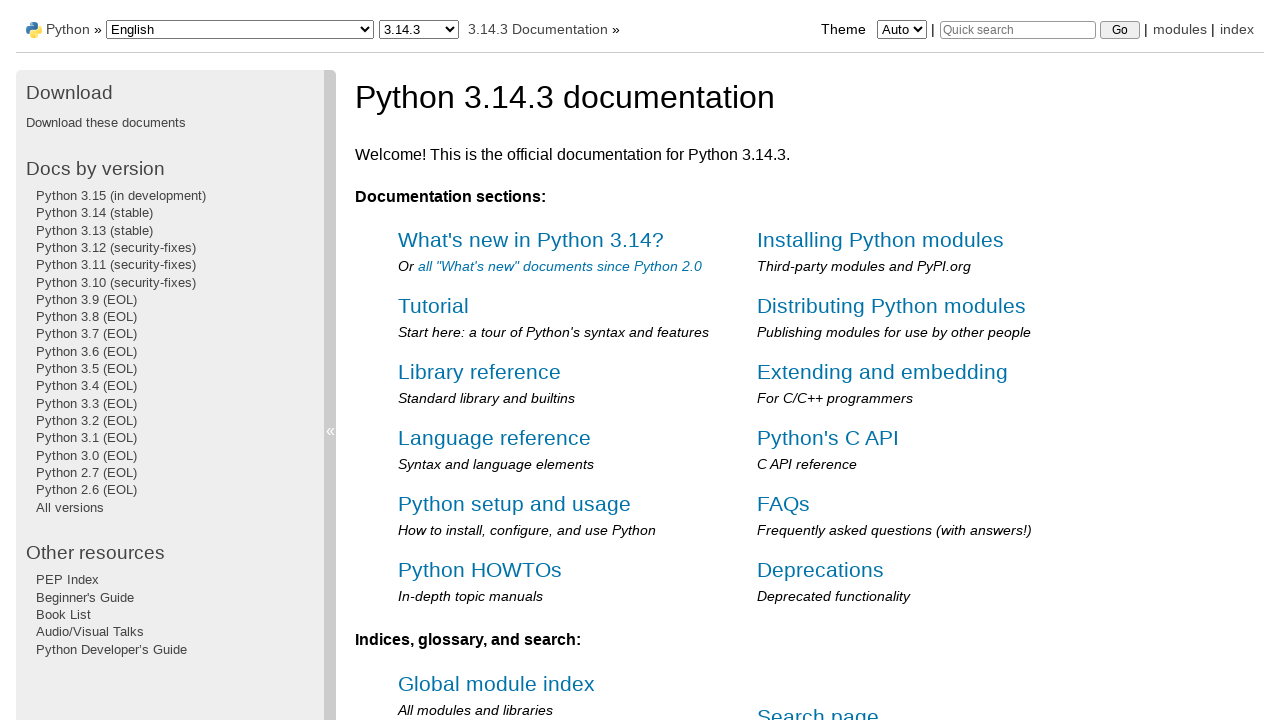

Clicked on the Tutorial link at (434, 306) on a:text('Tutorial')
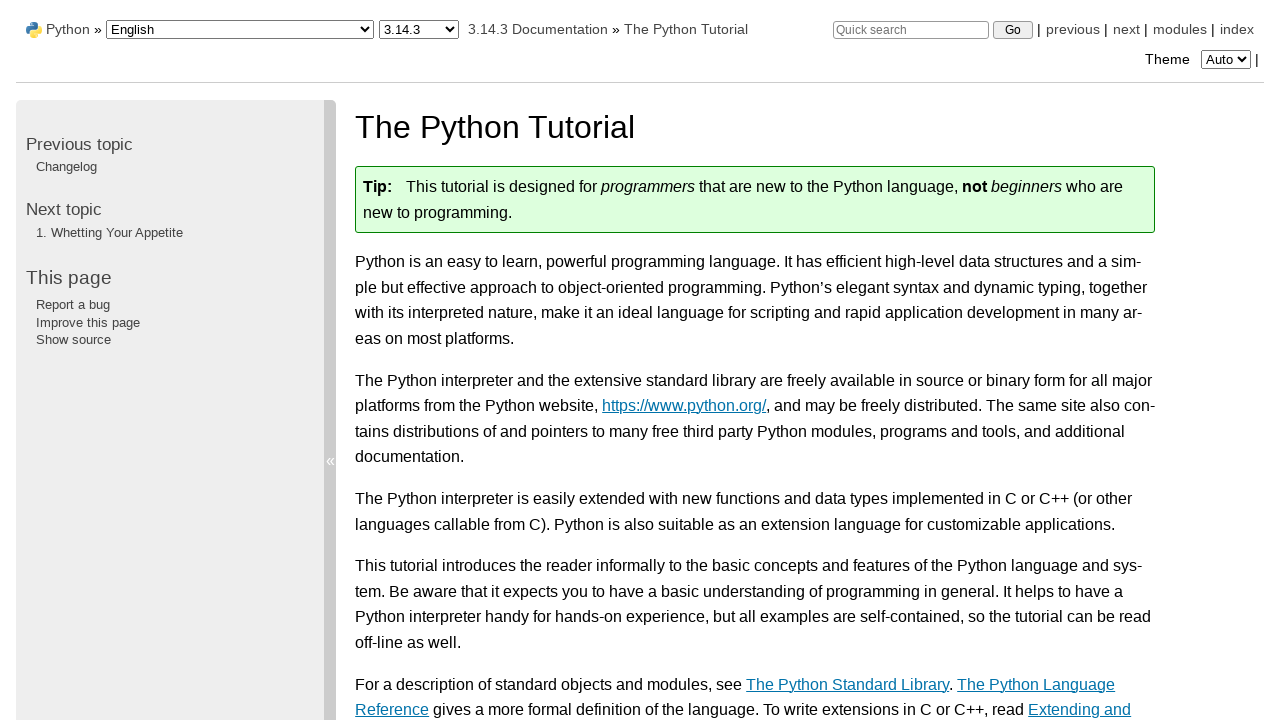

Tutorial page loaded successfully
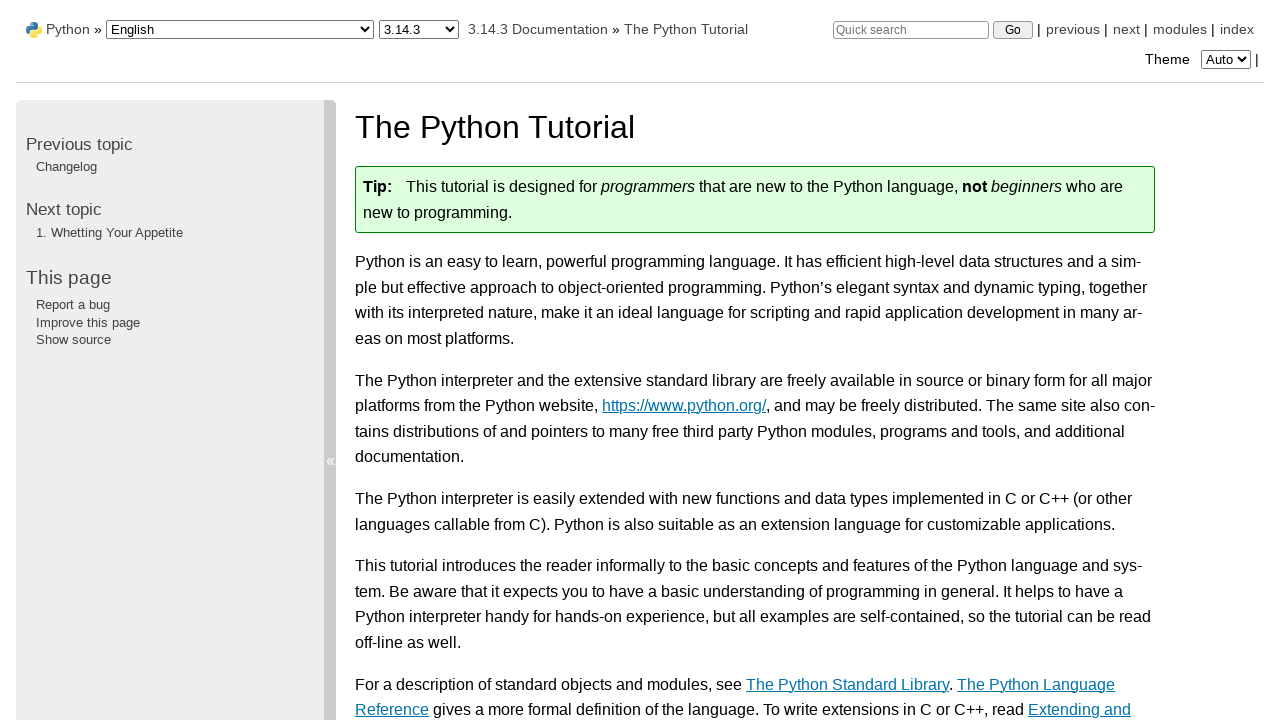

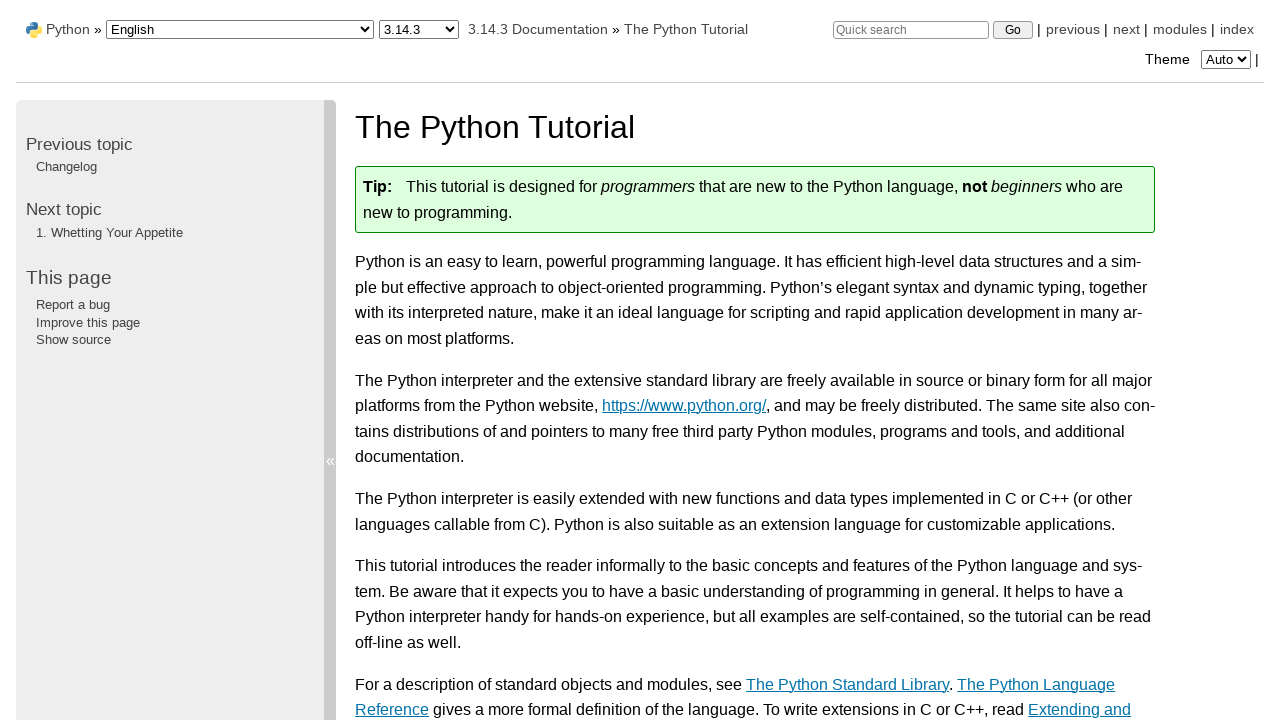